Tests the search functionality by entering "html" in the search box and verifying that search results are displayed

Starting URL: https://practice.automationtesting.in/

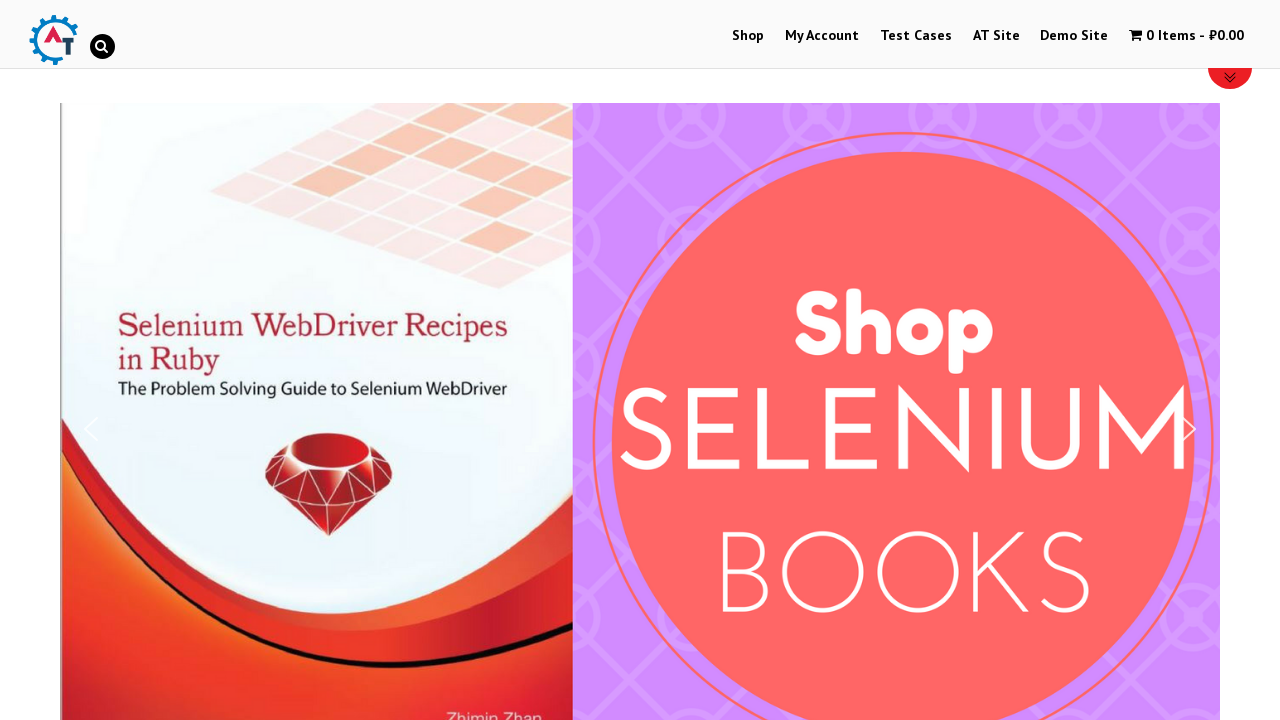

Located and cleared the search box on input[name='s']
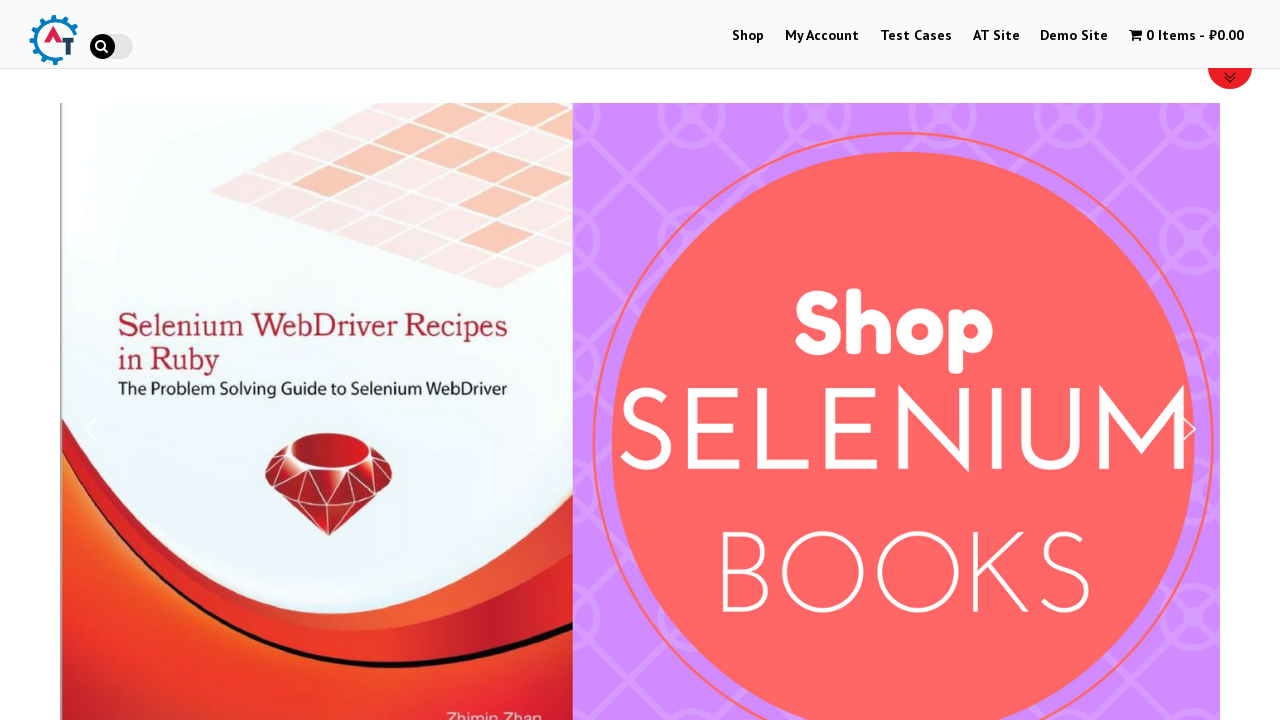

Entered 'html' in the search box on input[name='s']
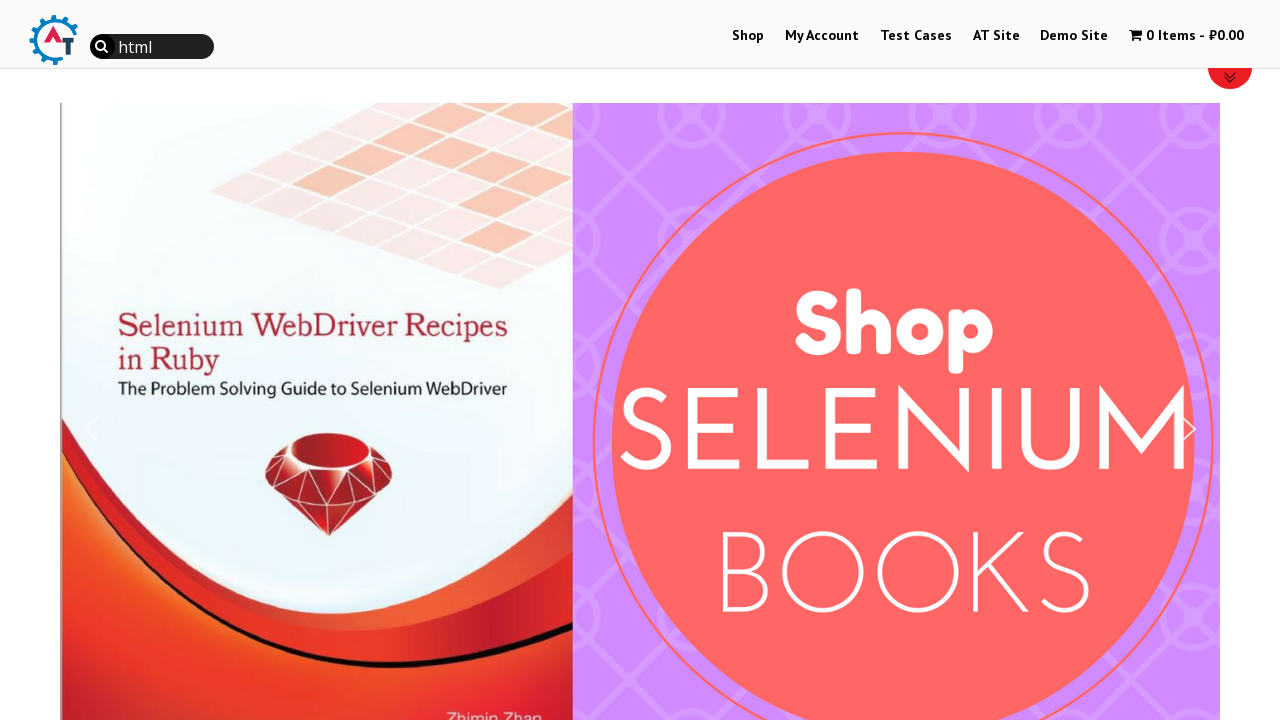

Pressed Enter to submit the search form on input[name='s']
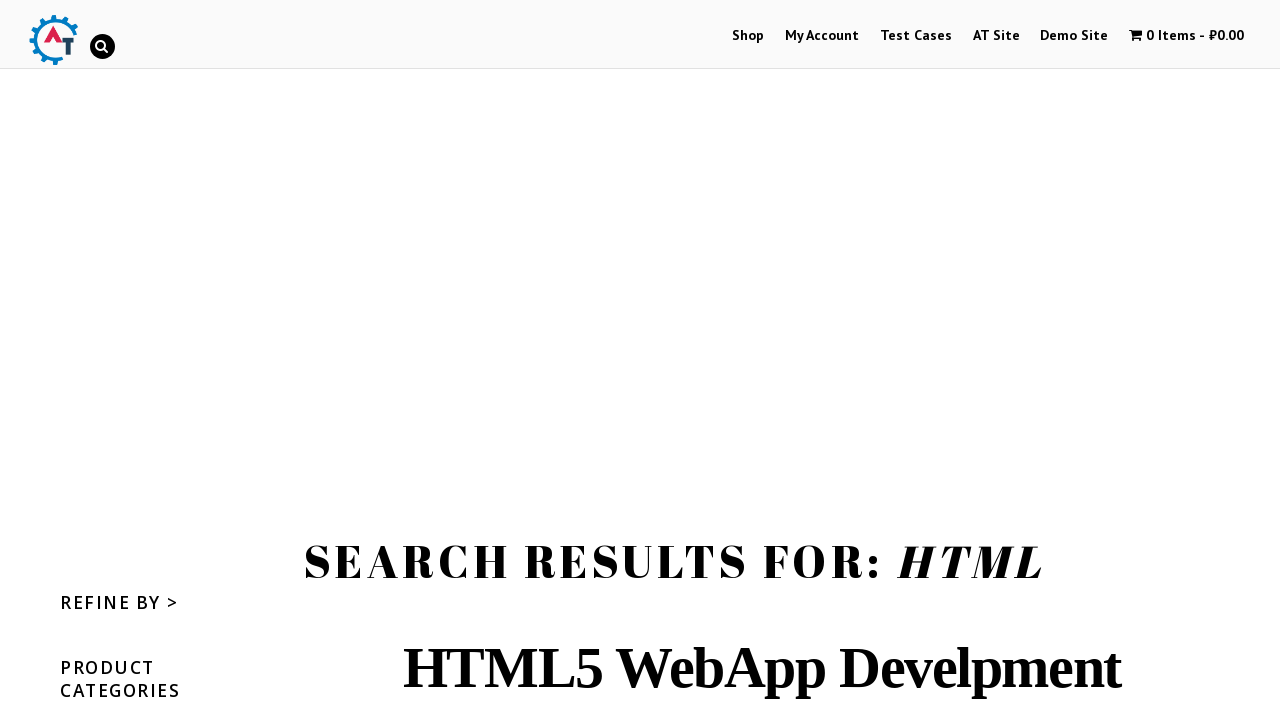

Search results page loaded - page title appeared
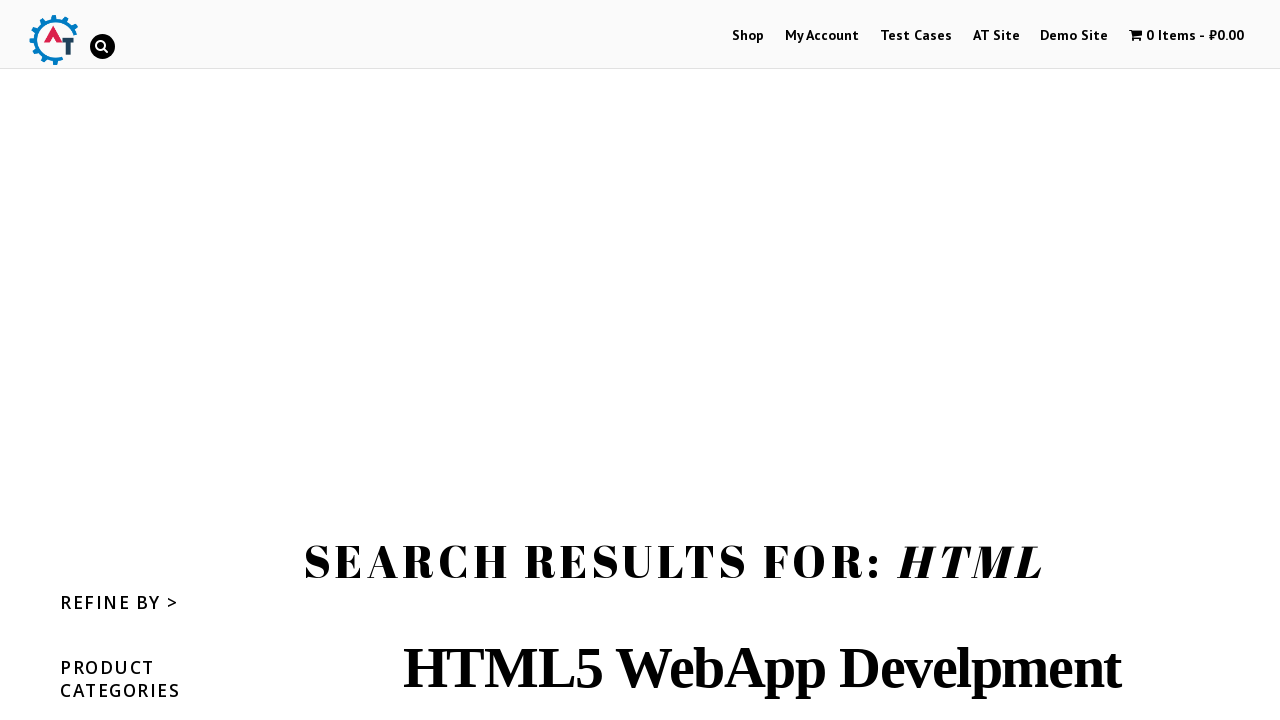

Verified that search results are displayed
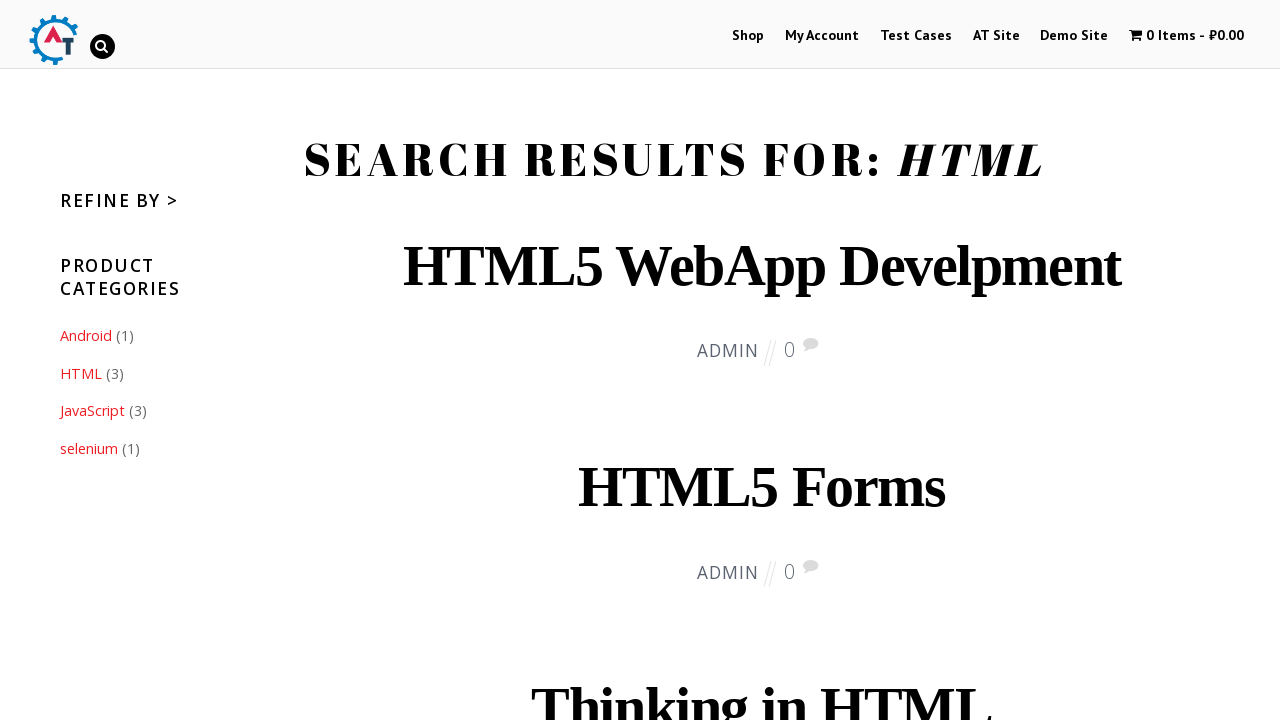

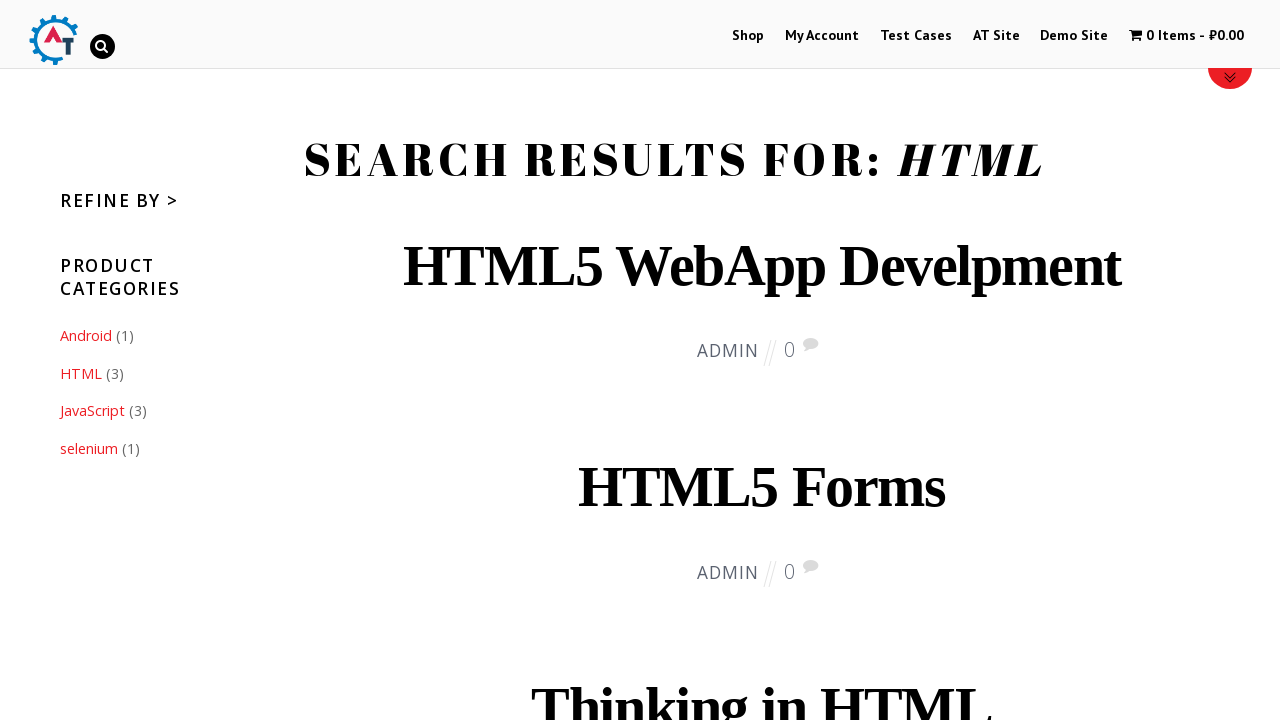